Tests form interaction by filling a username field and performing a select-all keyboard shortcut using ActionChains

Starting URL: http://www.theTestingWorld.com/testings

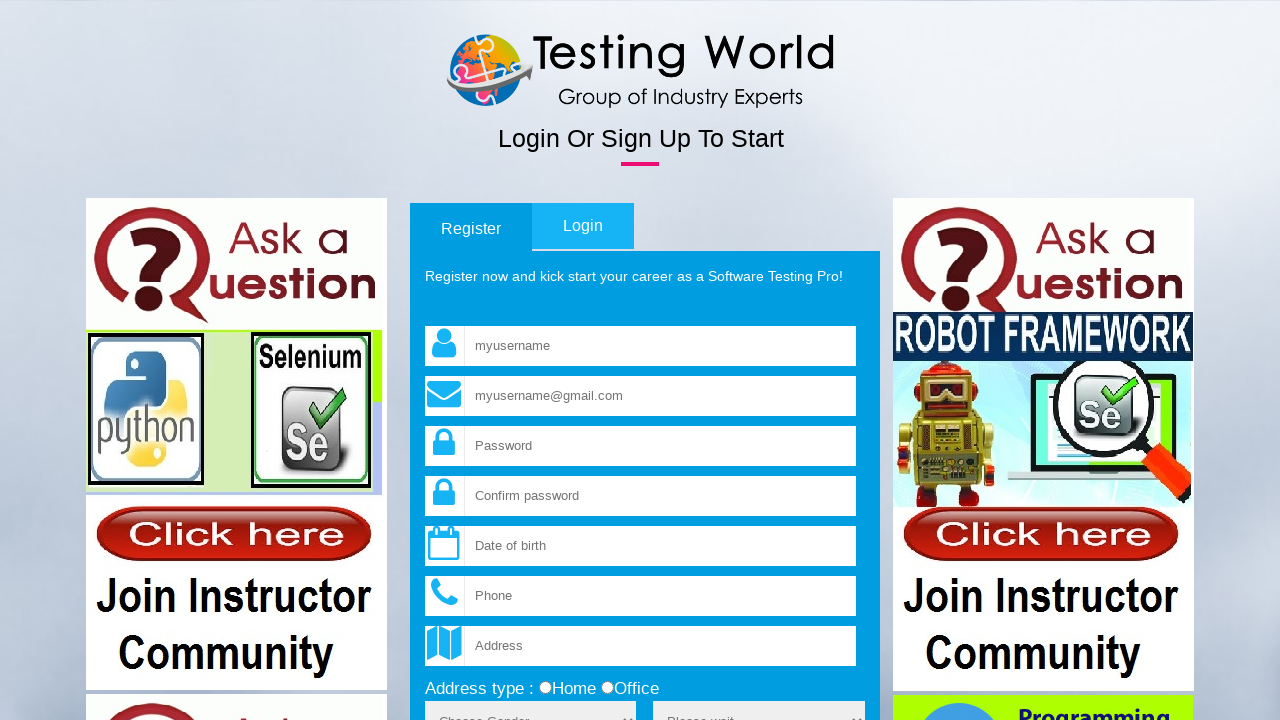

Filled username field with 'Hello' on input[name='fld_username']
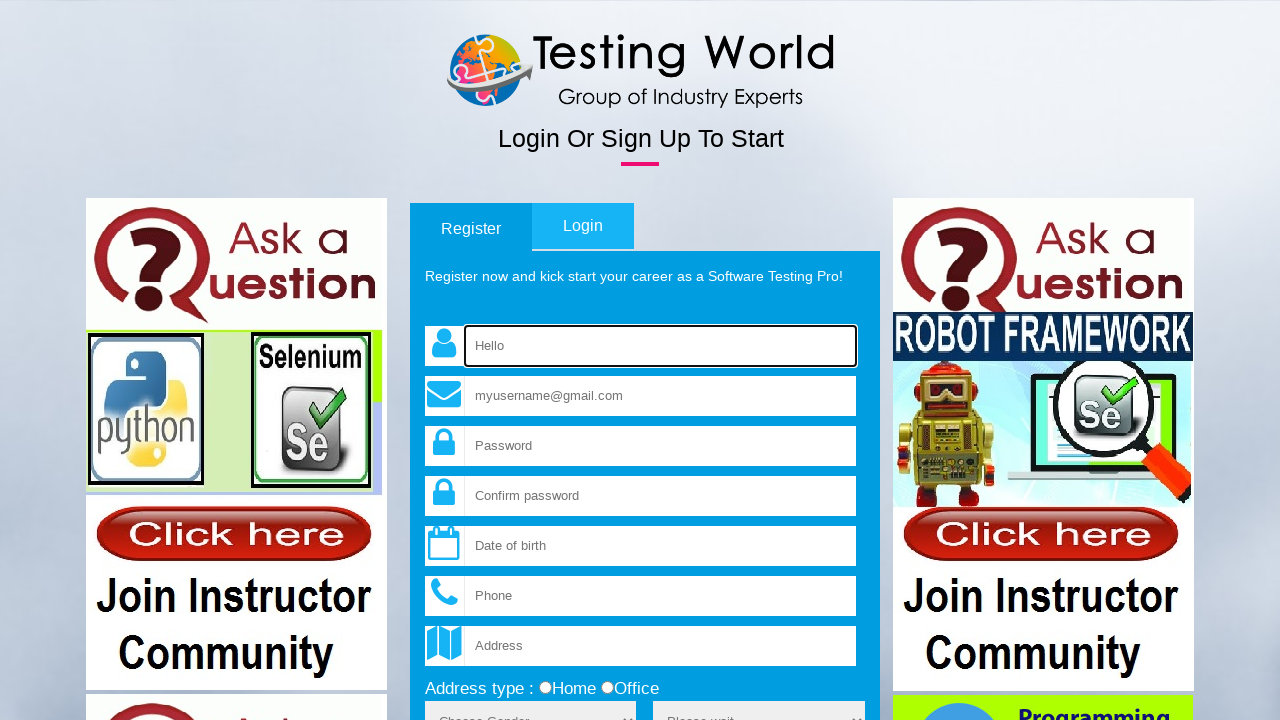

Performed select-all keyboard shortcut (Ctrl+A)
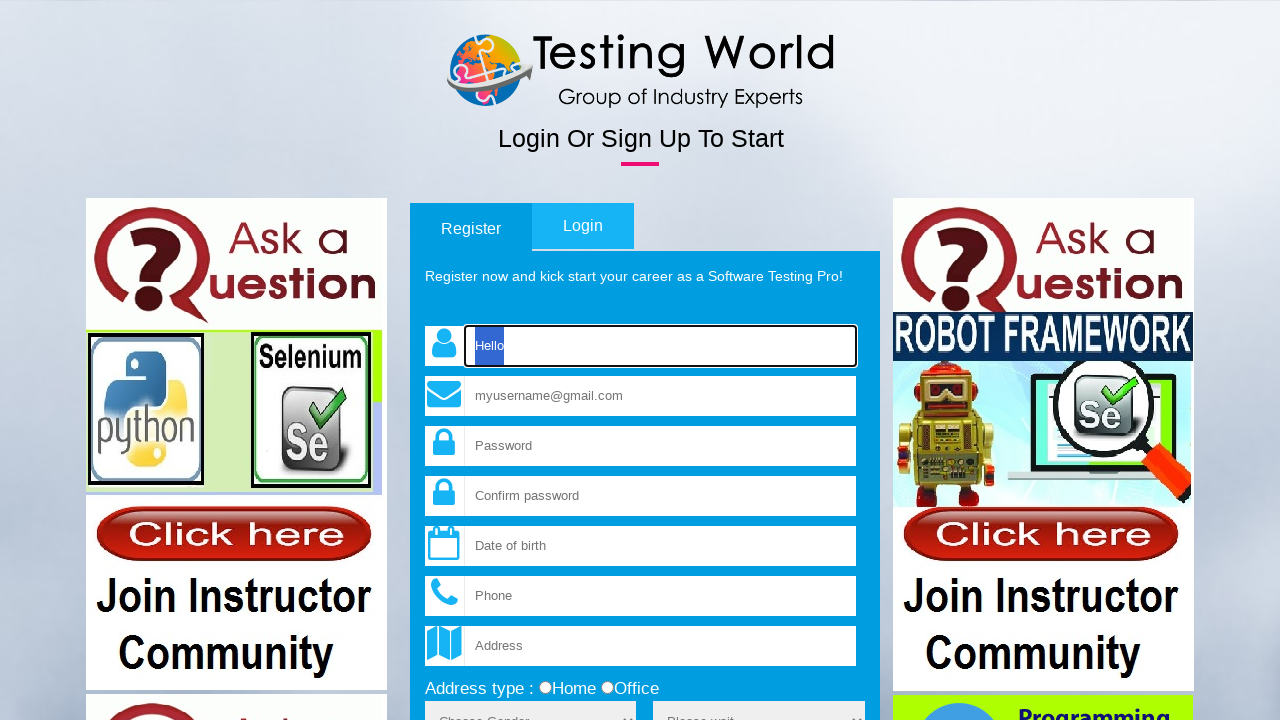

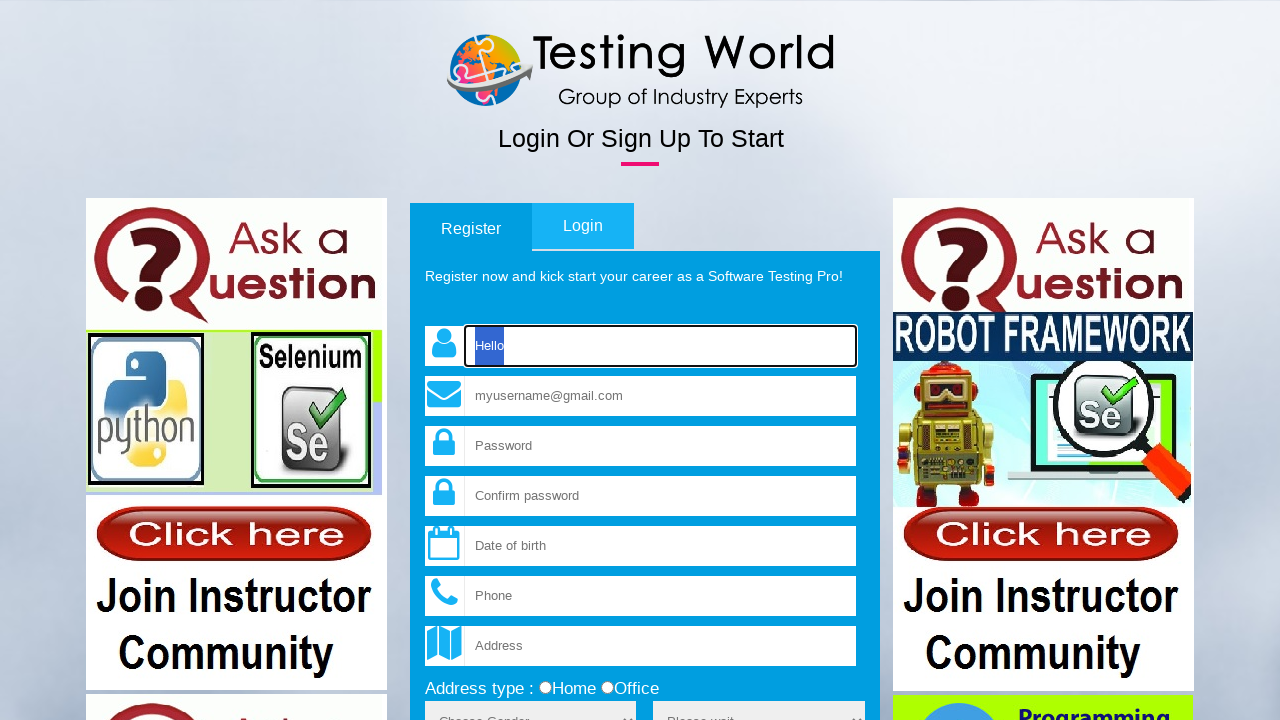